Tests a calculator application by setting delay, performing addition (7+8), and verifying the result

Starting URL: https://bonigarcia.dev/selenium-webdriver-java/slow-calculator.html

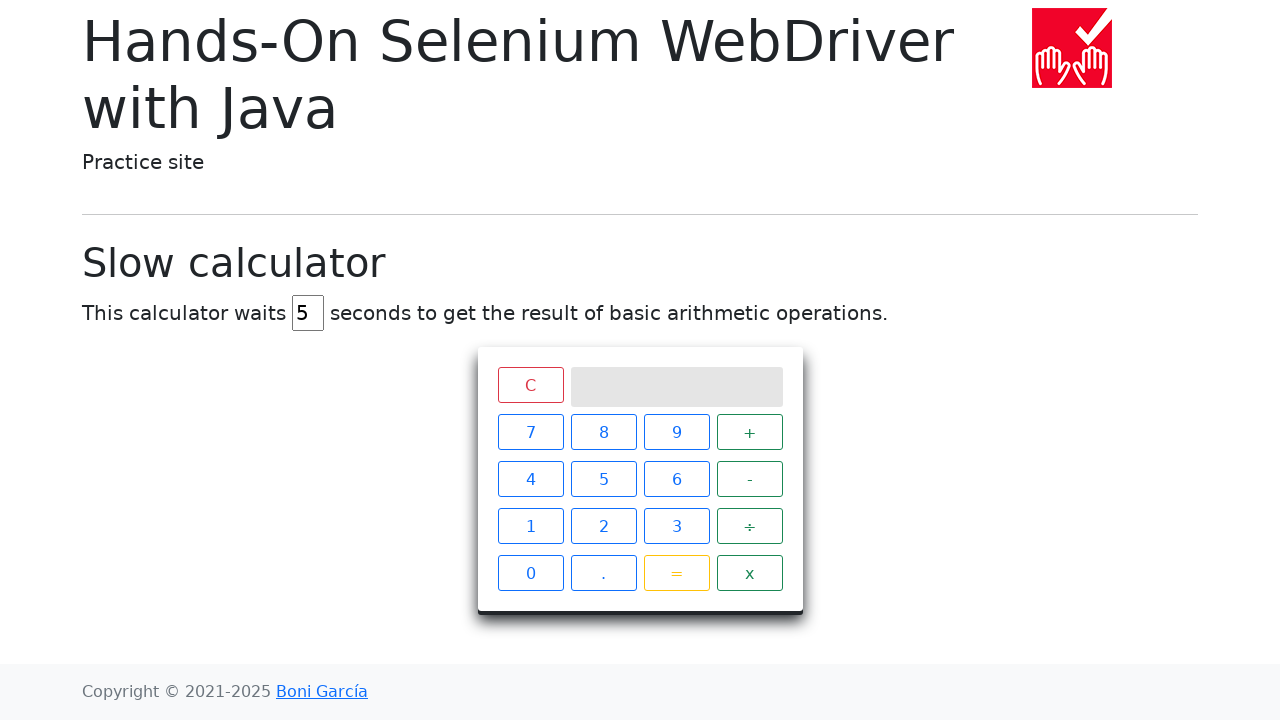

Set calculator delay to 45 milliseconds on #delay
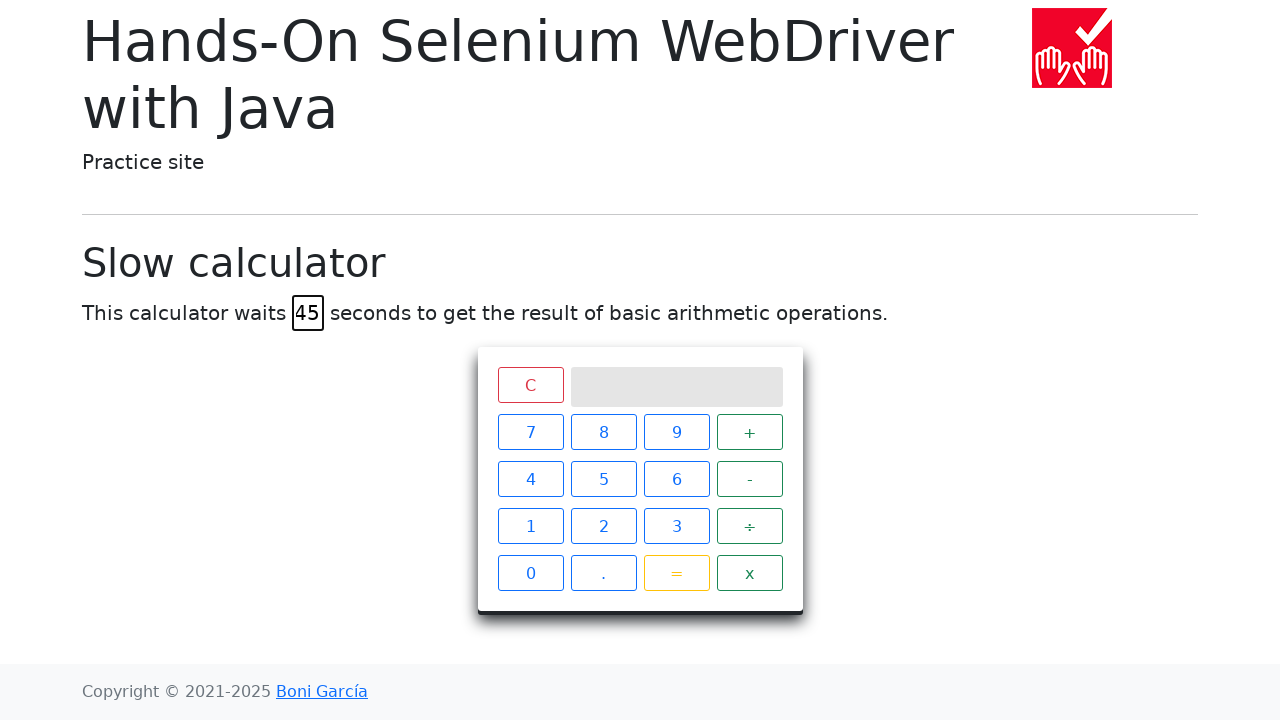

Clicked number 7 at (530, 432) on xpath=//span[text()='7']
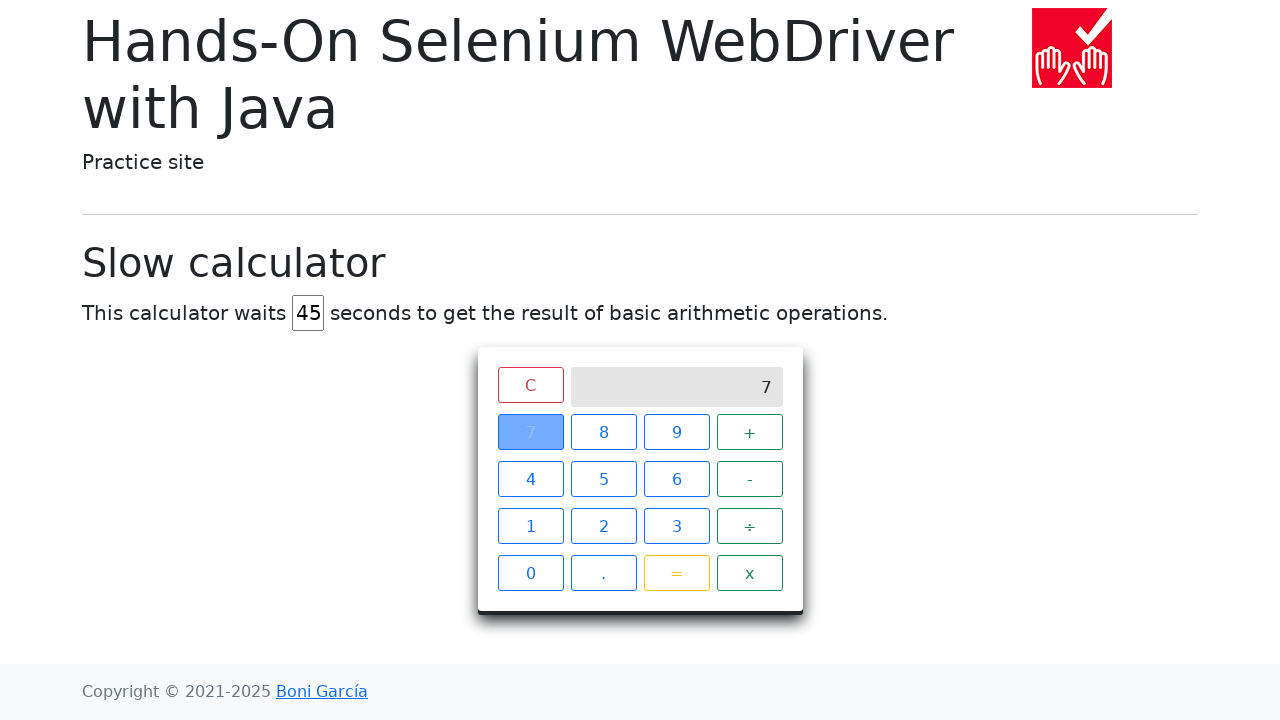

Clicked addition operator at (750, 432) on xpath=//span[text()='+']
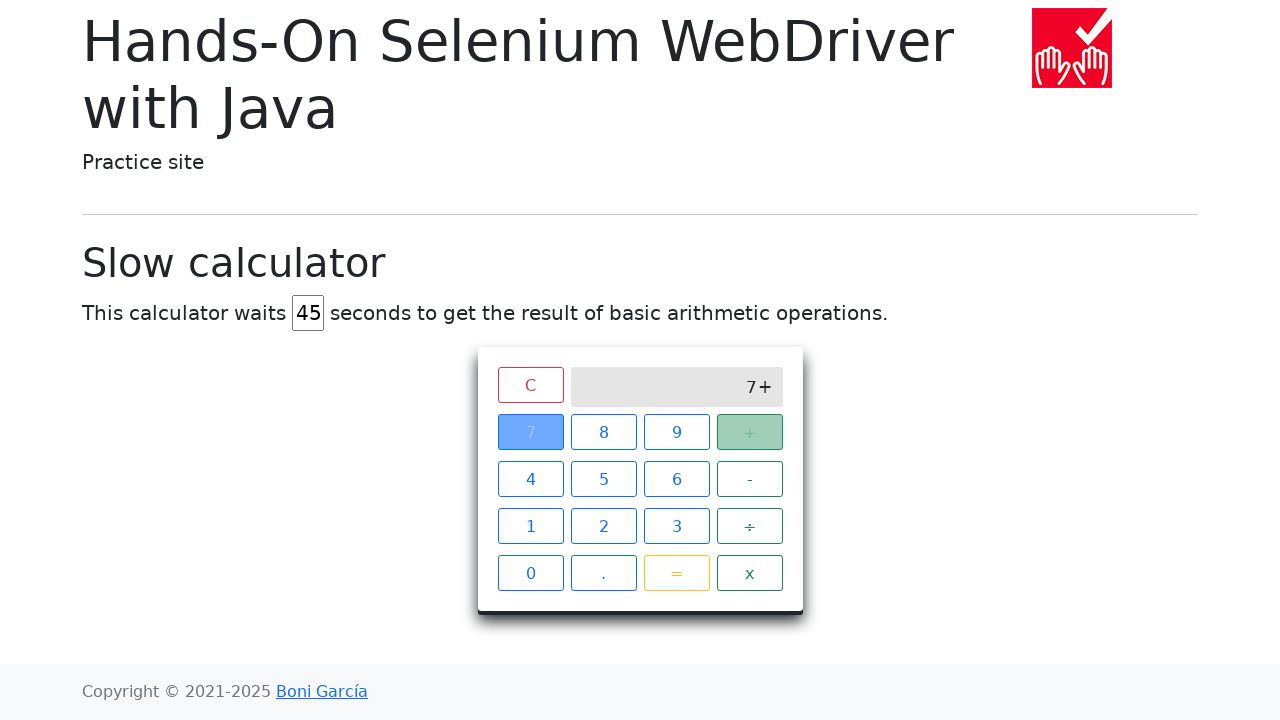

Clicked number 8 at (604, 432) on xpath=//span[text()='8']
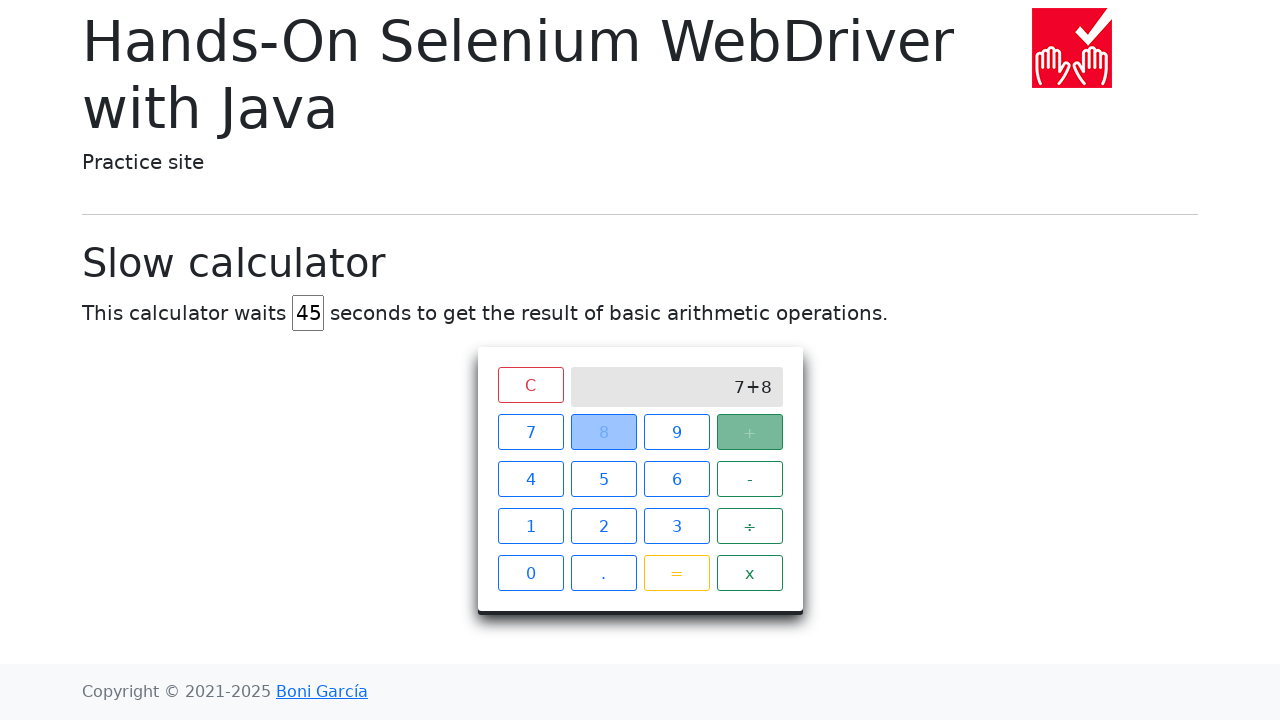

Clicked equals button to calculate result at (676, 573) on xpath=//span[text()='=']
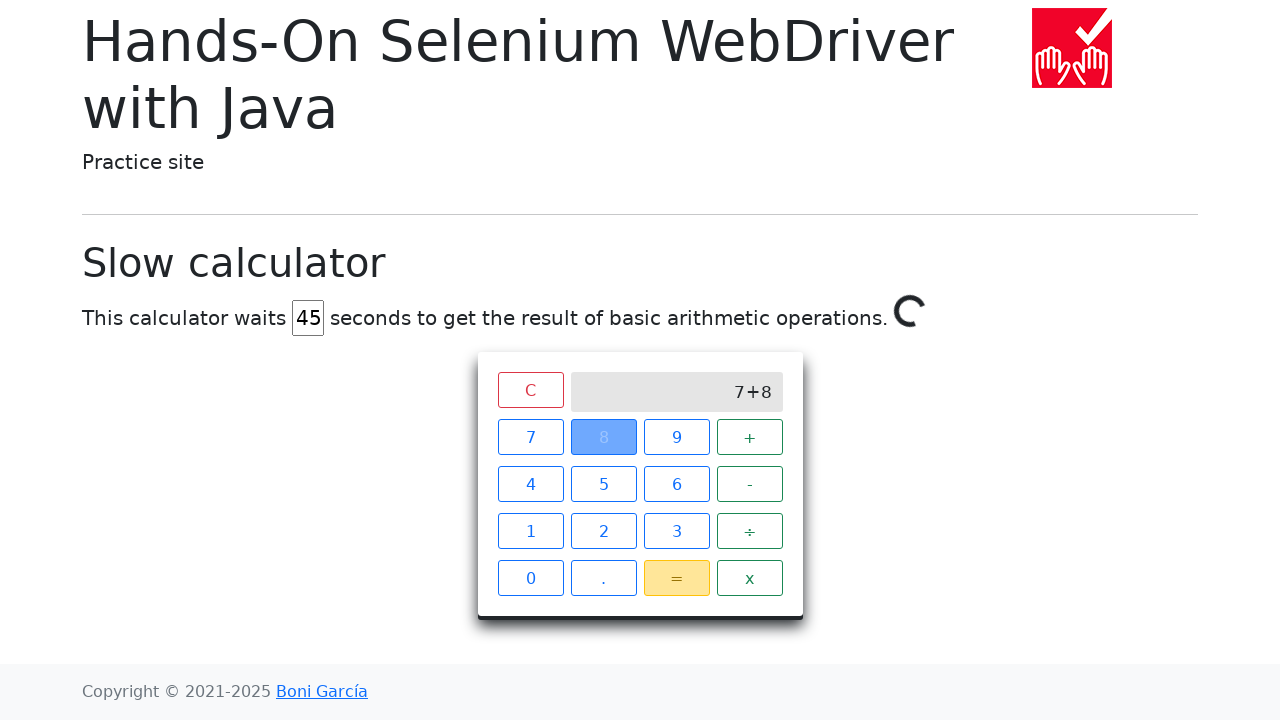

Verified calculator result equals 15
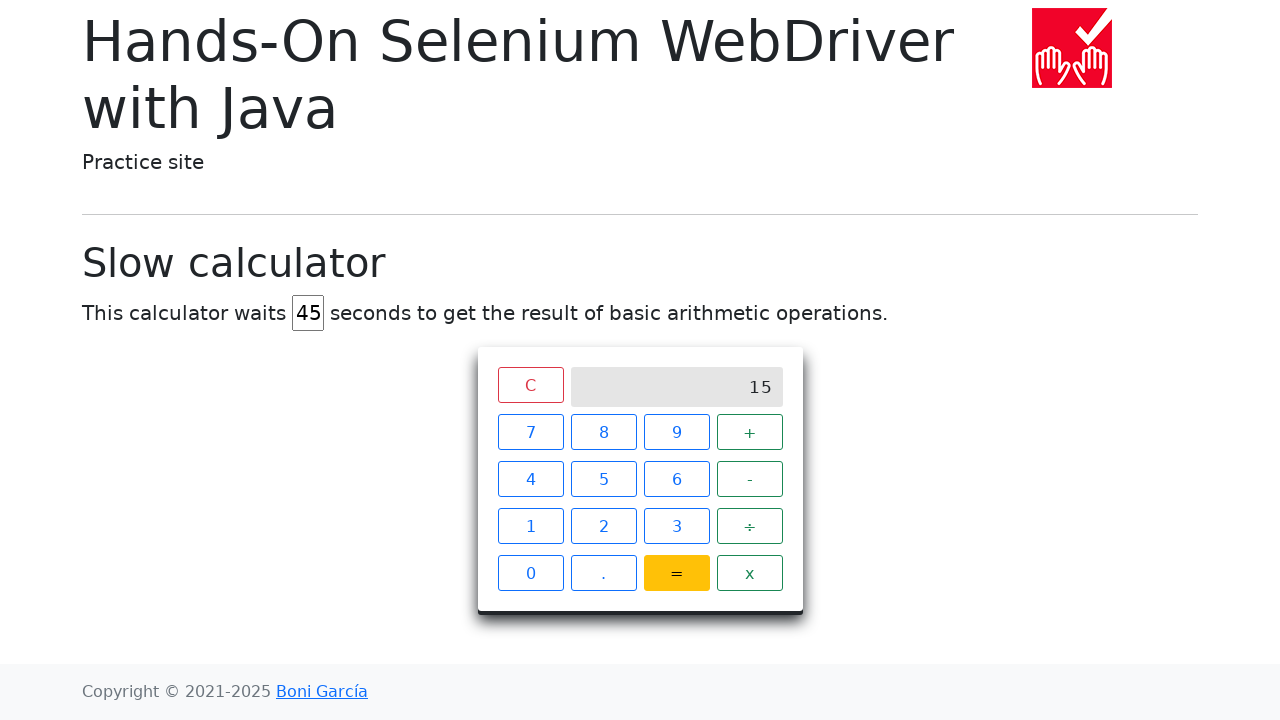

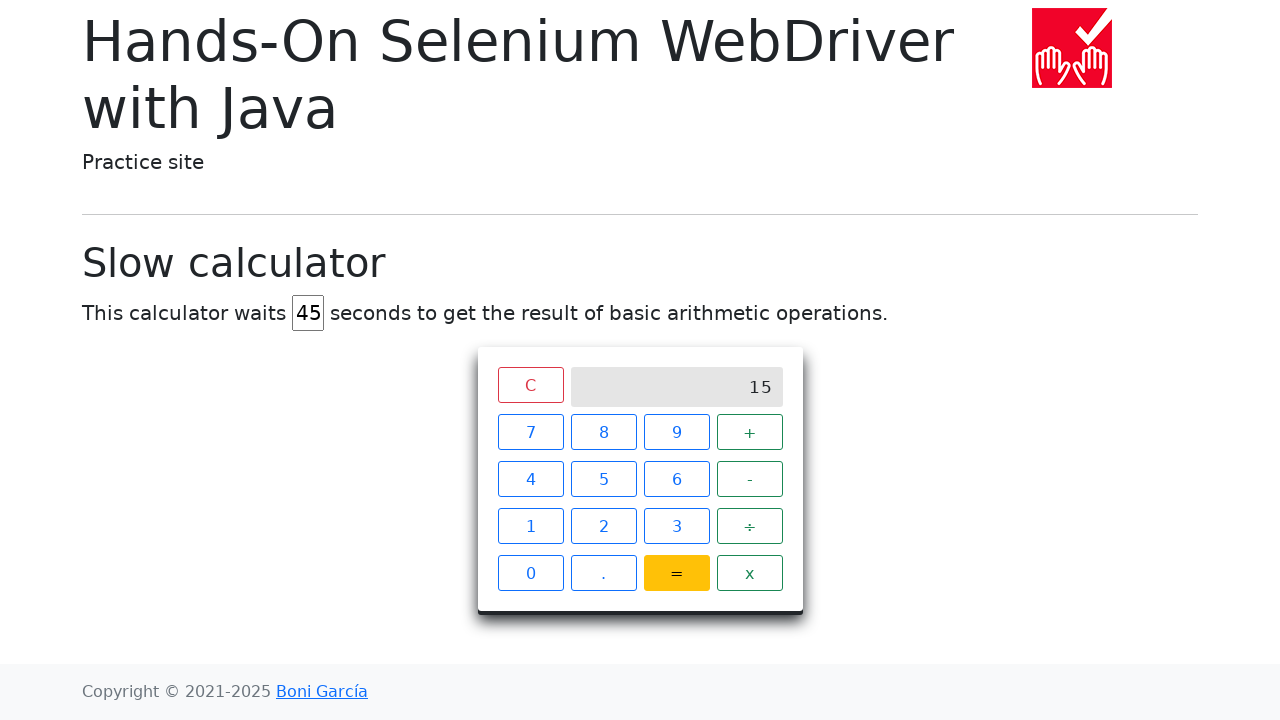